Tests a date picker widget by clicking to open it, navigating through months/years using prev/next buttons until reaching a target date (October 3, 2025), and selecting the specific day.

Starting URL: https://demo.automationtesting.in/Datepicker.html

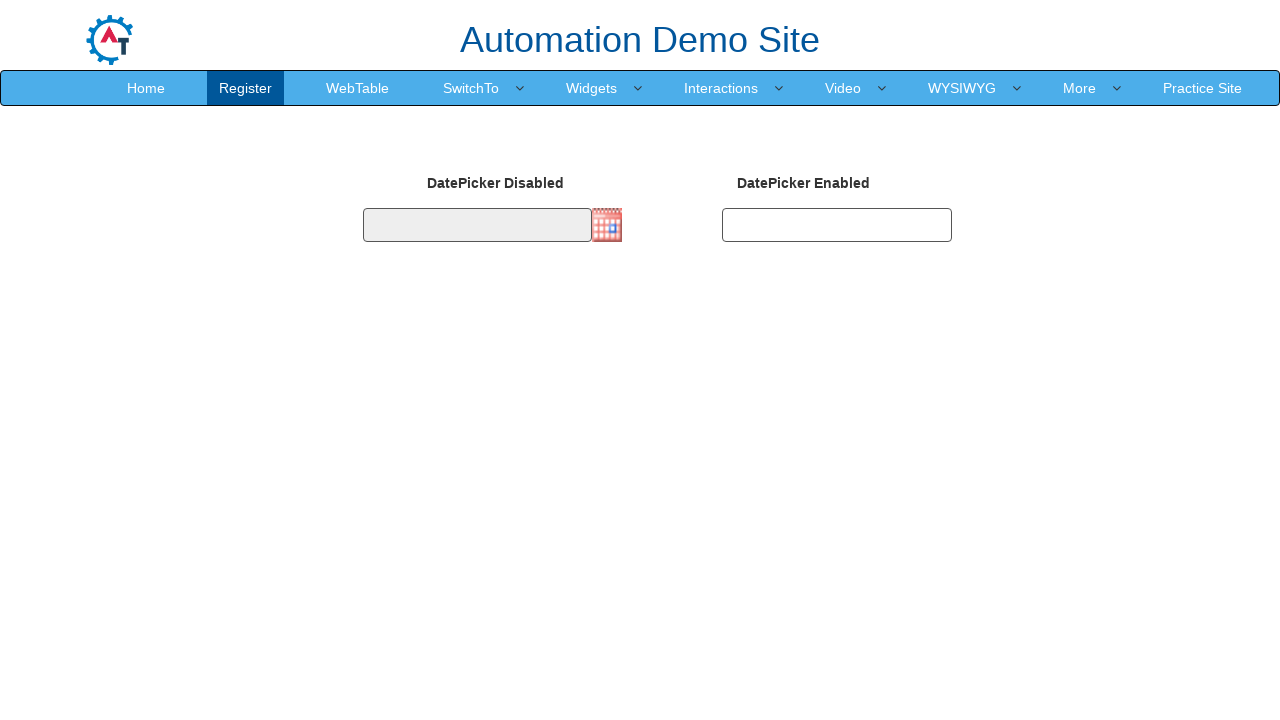

Clicked datepicker input to open date picker widget at (477, 225) on #datepicker1
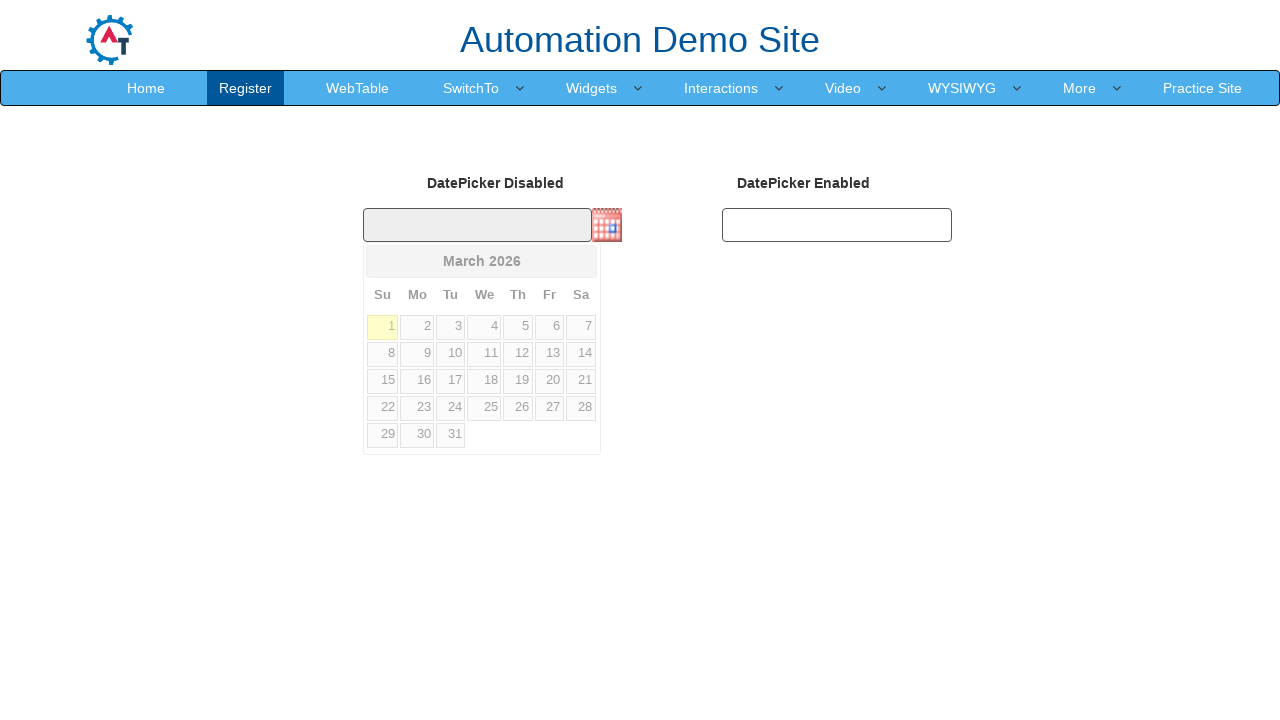

Datepicker widget became visible
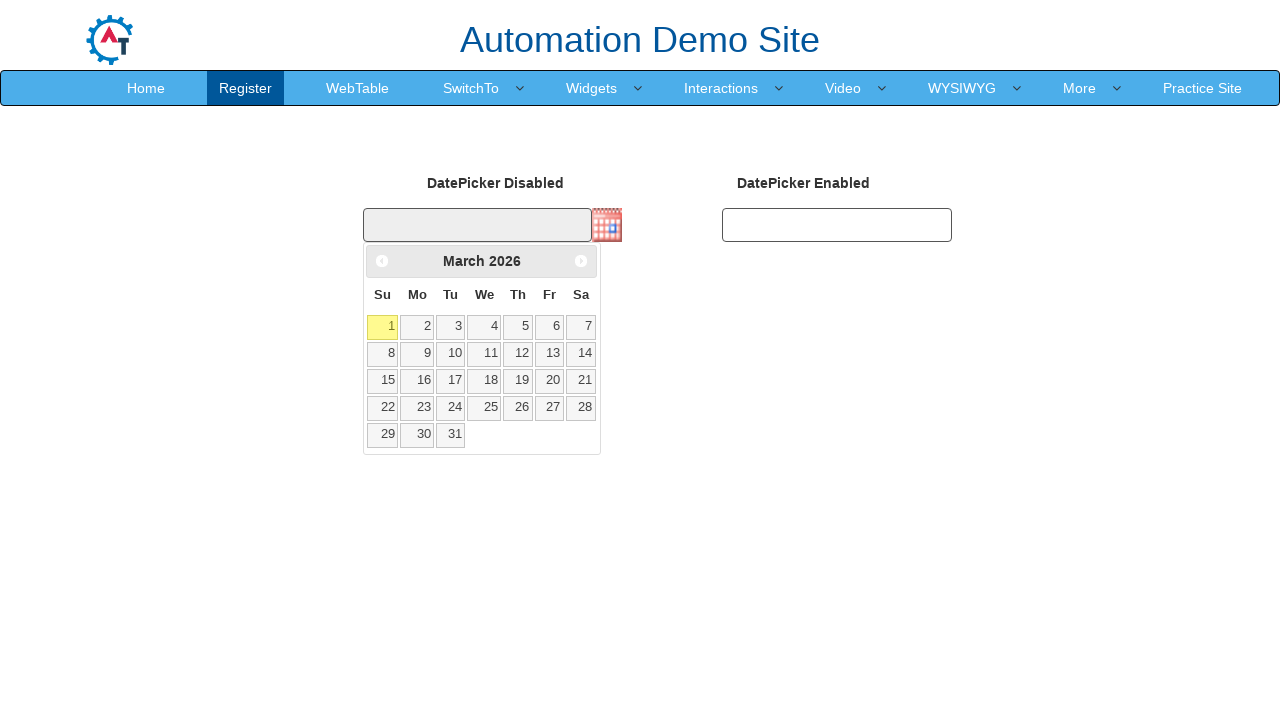

Clicked Previous button to navigate to earlier year (current: 2026) at (382, 261) on xpath=//a[@title='Prev']/span
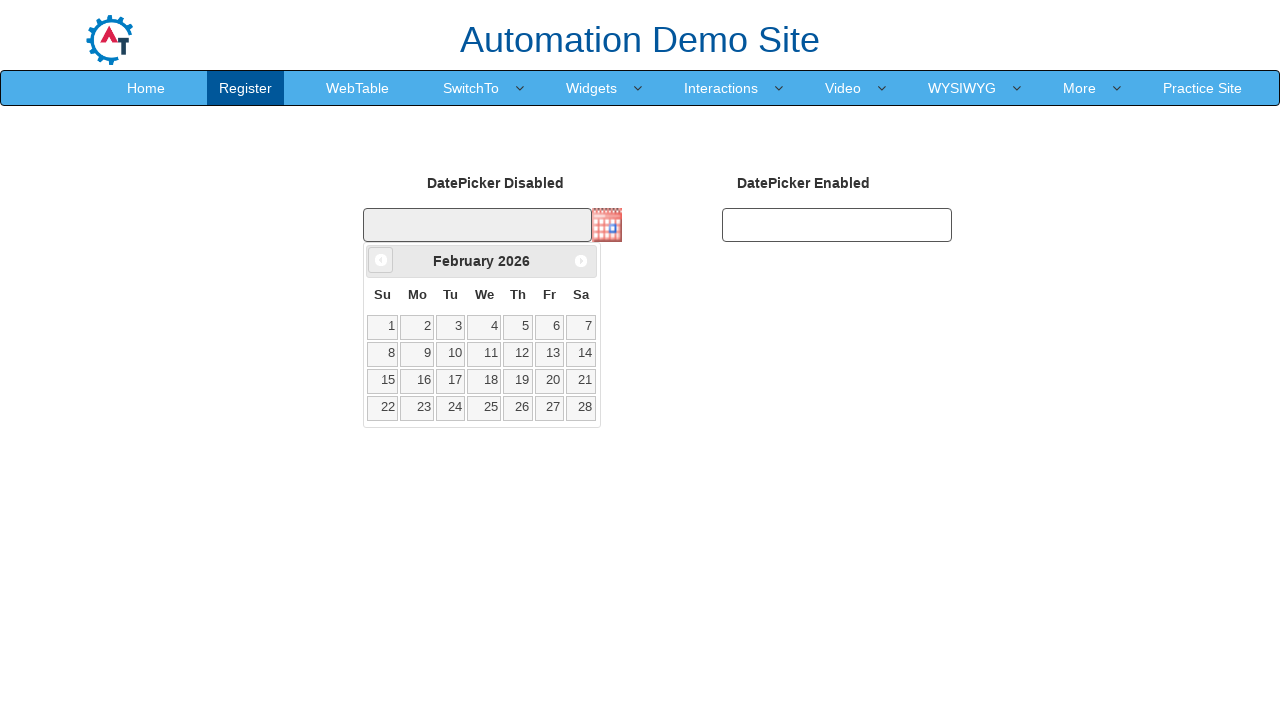

Clicked Previous button to navigate to earlier year (current: 2026) at (381, 260) on xpath=//a[@title='Prev']/span
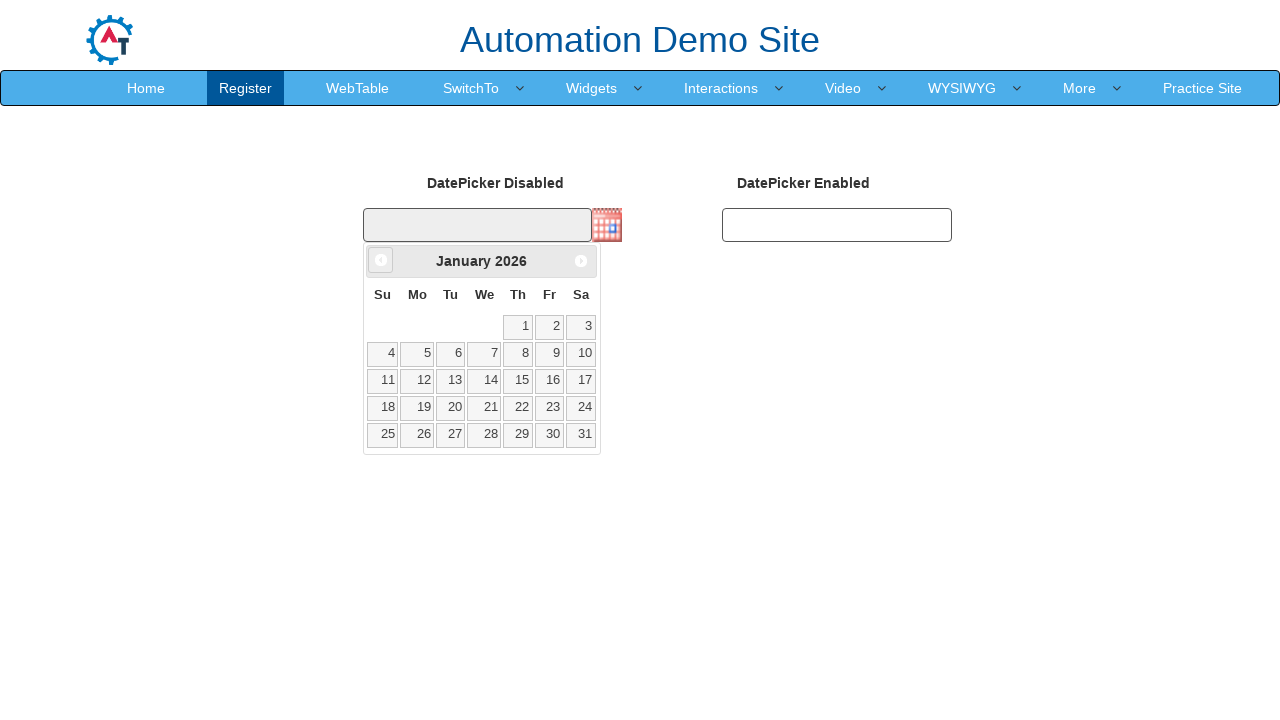

Clicked Previous button to navigate to earlier year (current: 2026) at (381, 260) on xpath=//a[@title='Prev']/span
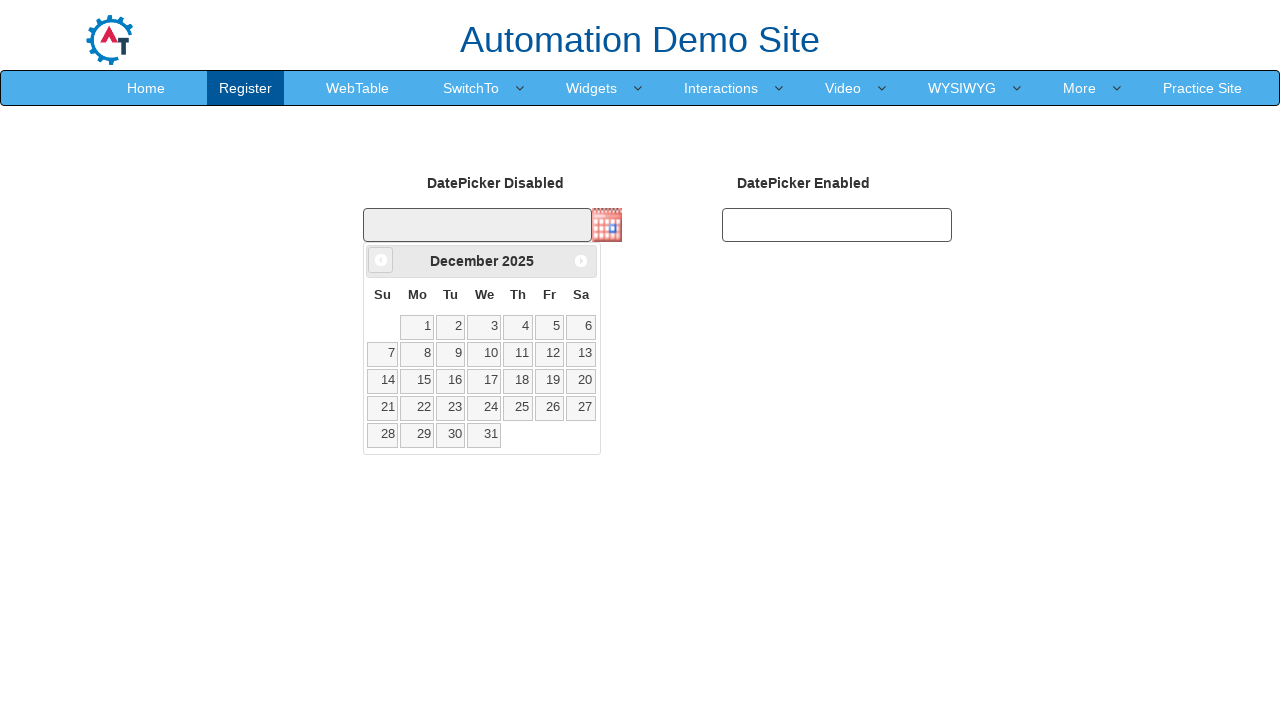

Reached target year 2025
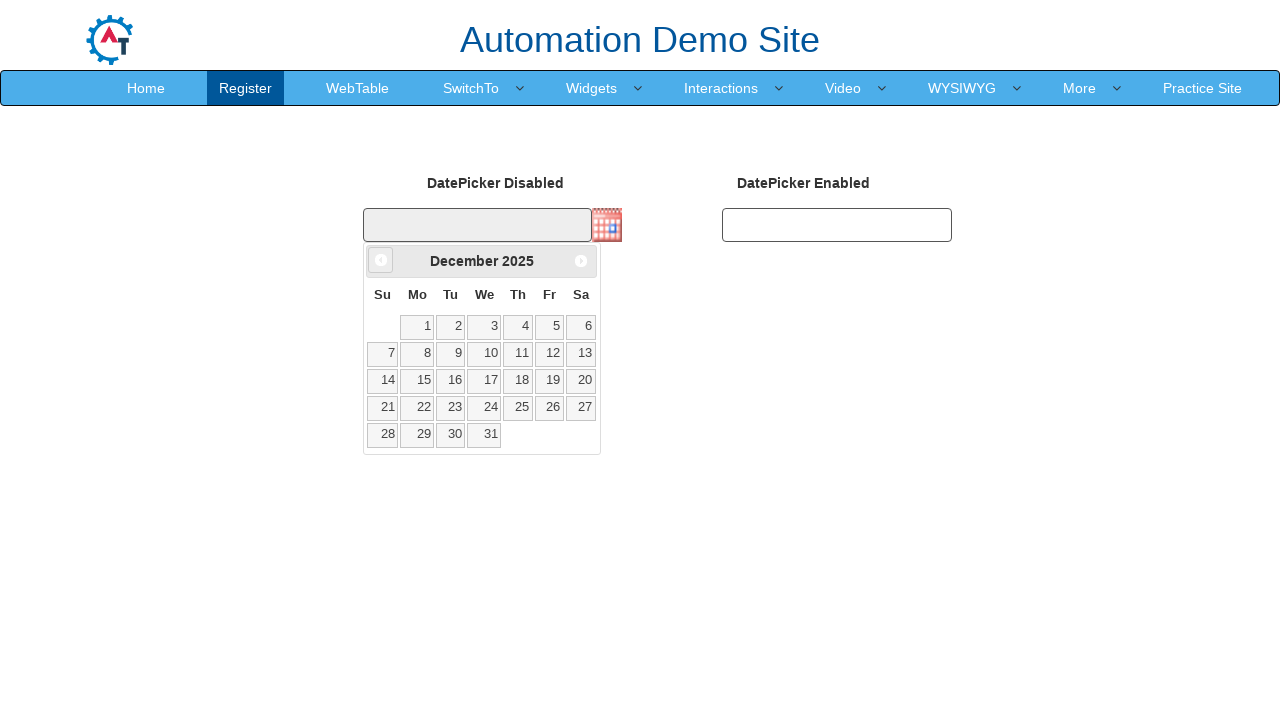

Clicked Previous button to navigate to earlier month (current: December) at (381, 260) on xpath=//a[@title='Prev']/span
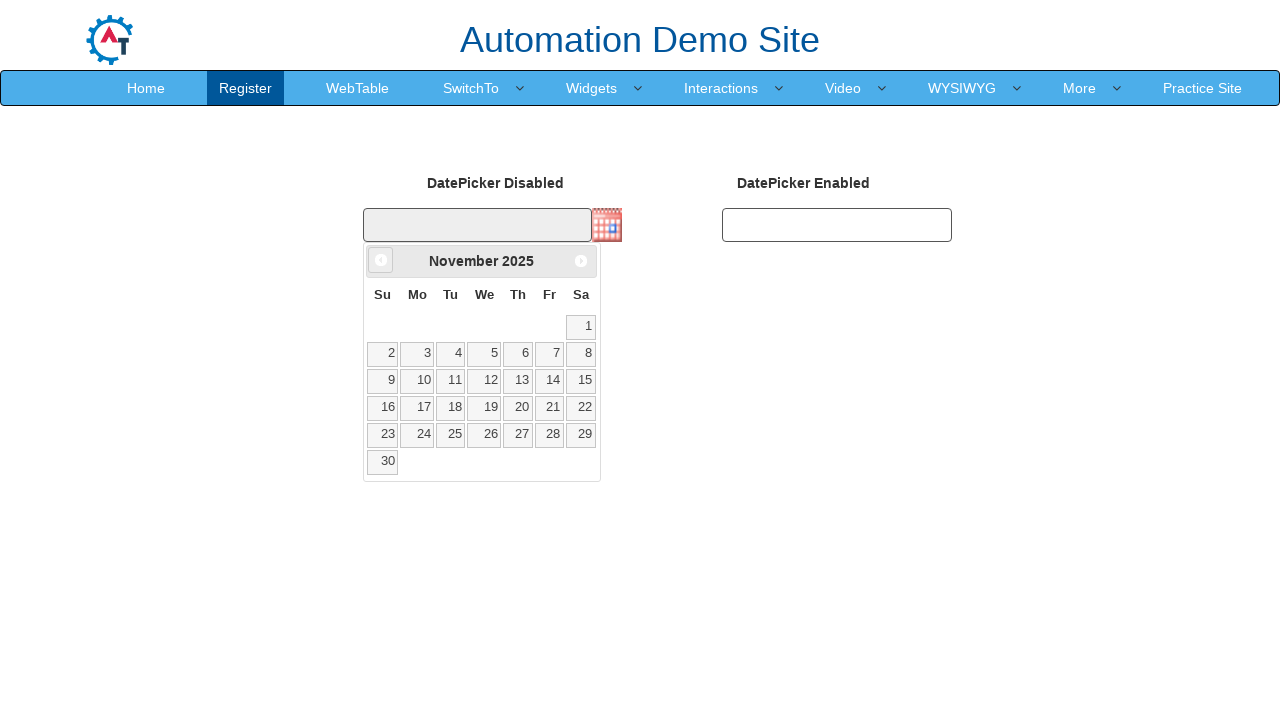

Clicked Previous button to navigate to earlier month (current: November) at (381, 260) on xpath=//a[@title='Prev']/span
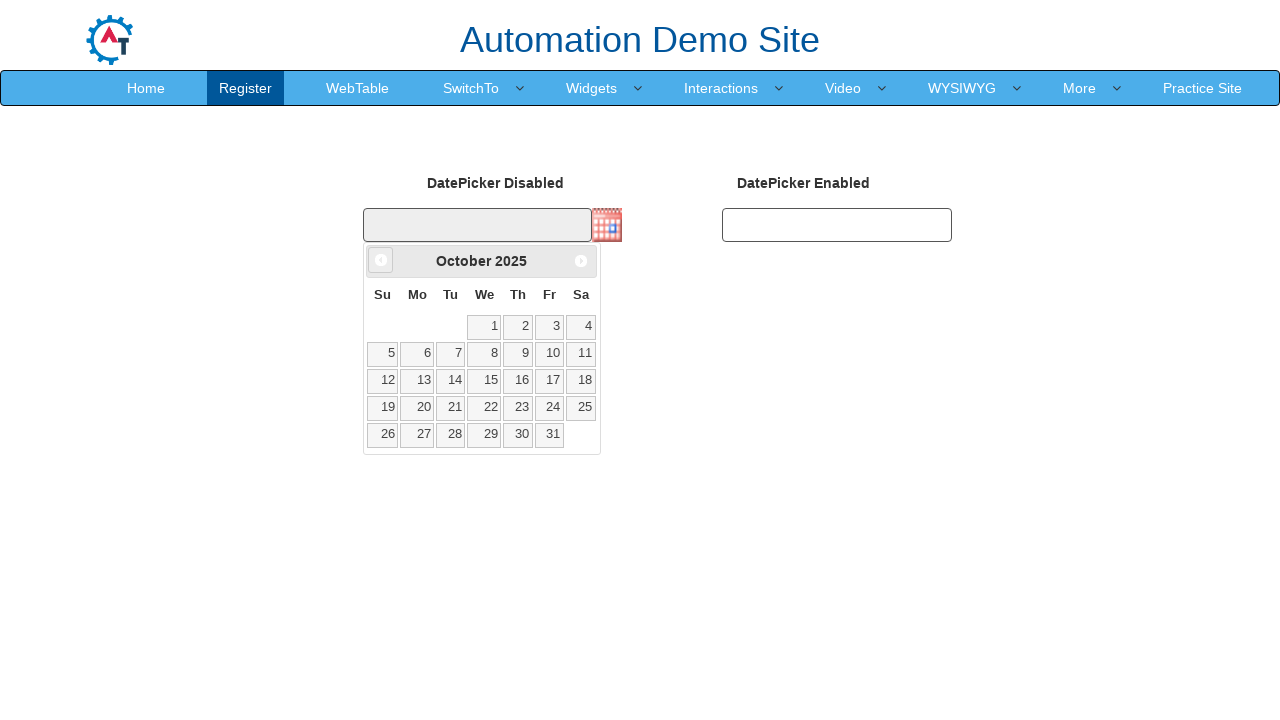

Reached target month October
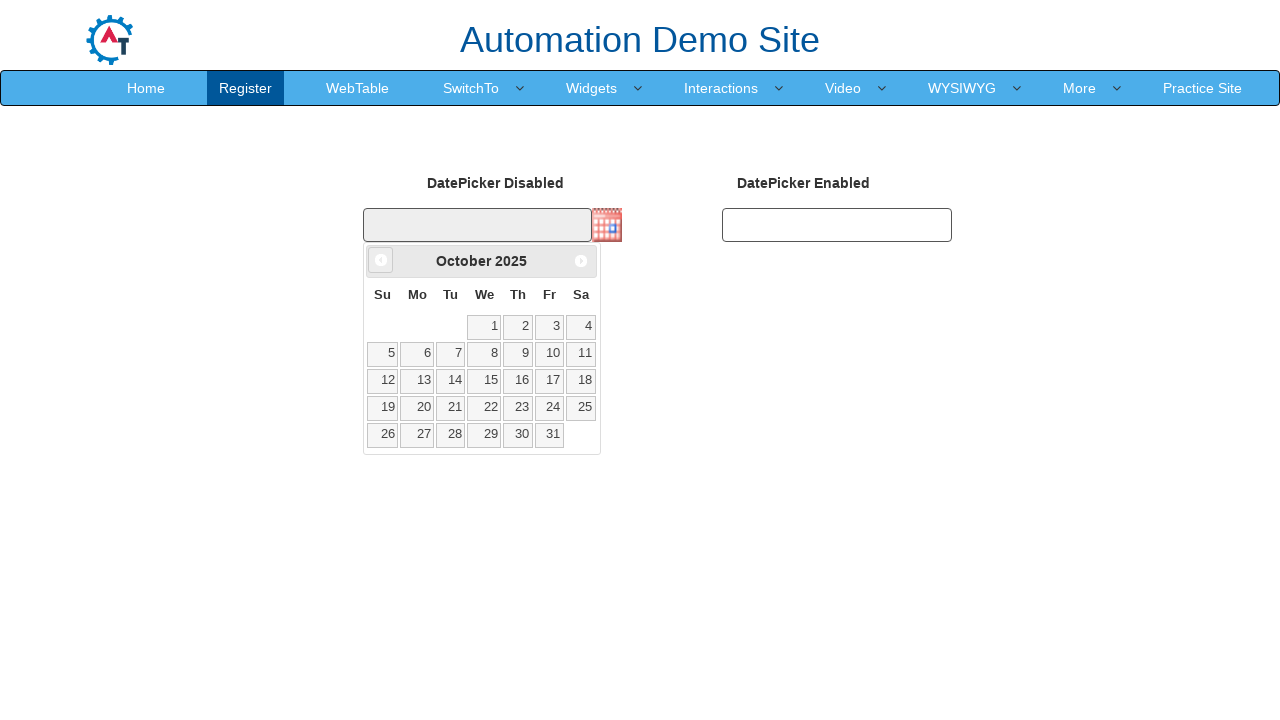

Clicked on date 3 in the calendar at (549, 327) on //td/a[text()=3]
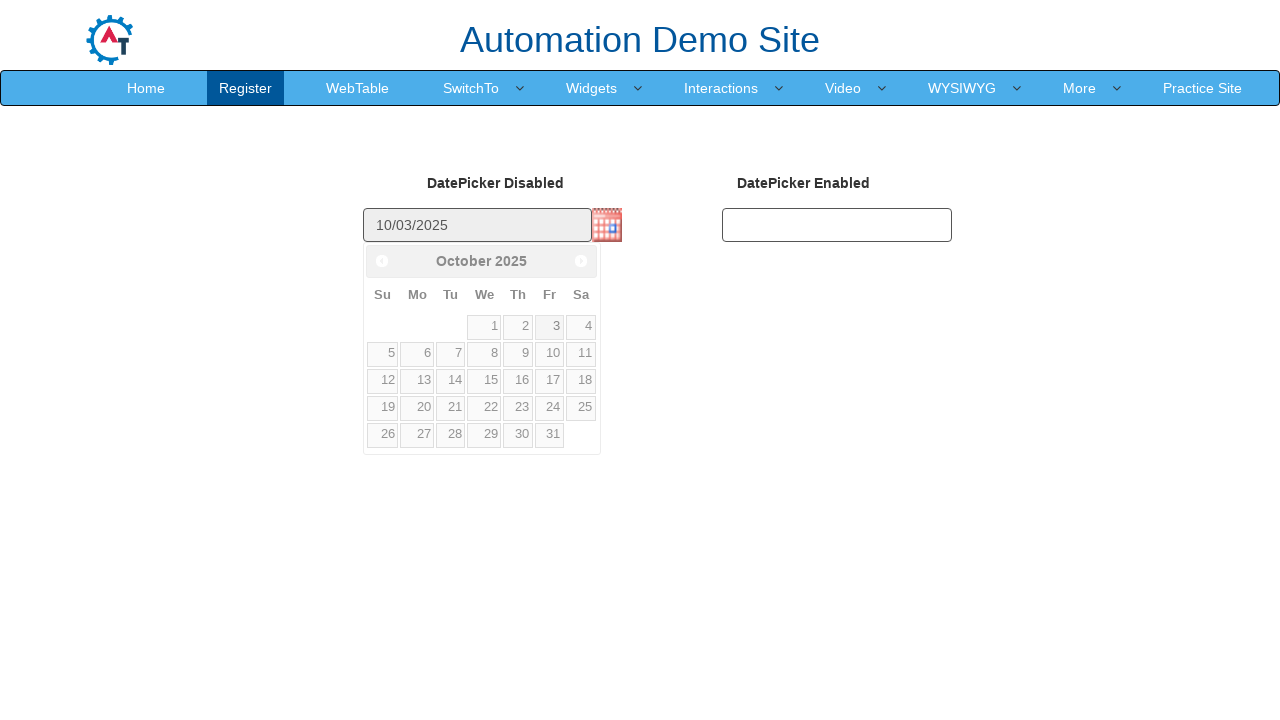

Verified that date October 3, 2025 (10/03/2025) was successfully selected in the datepicker input
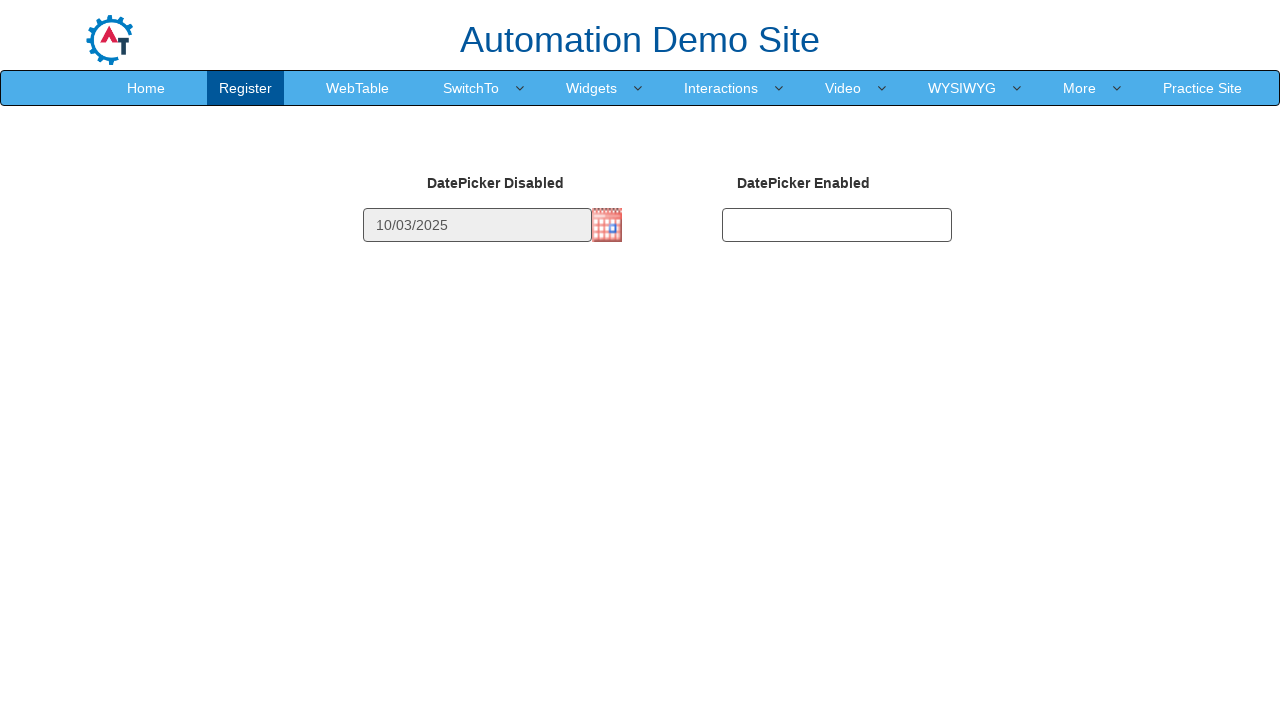

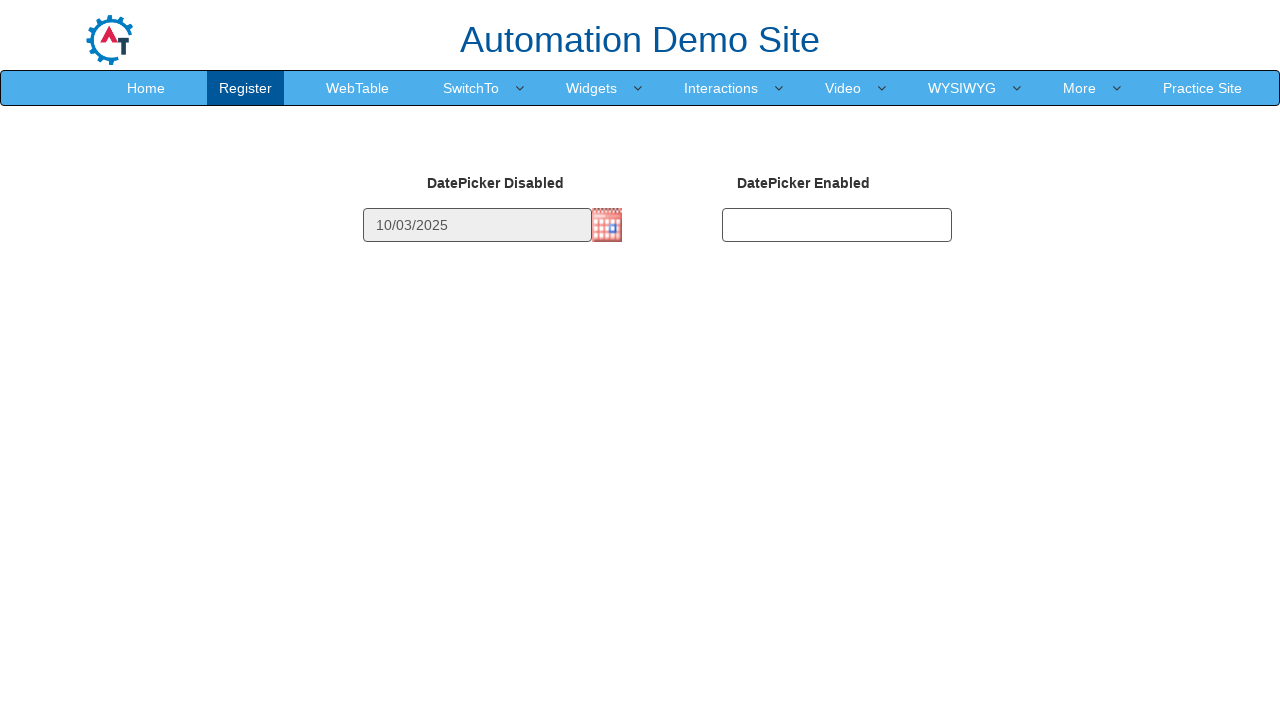